Tests the Selenium homepage by navigating to it, verifying the page body loads, and maximizing the browser window.

Starting URL: https://selenium.dev/

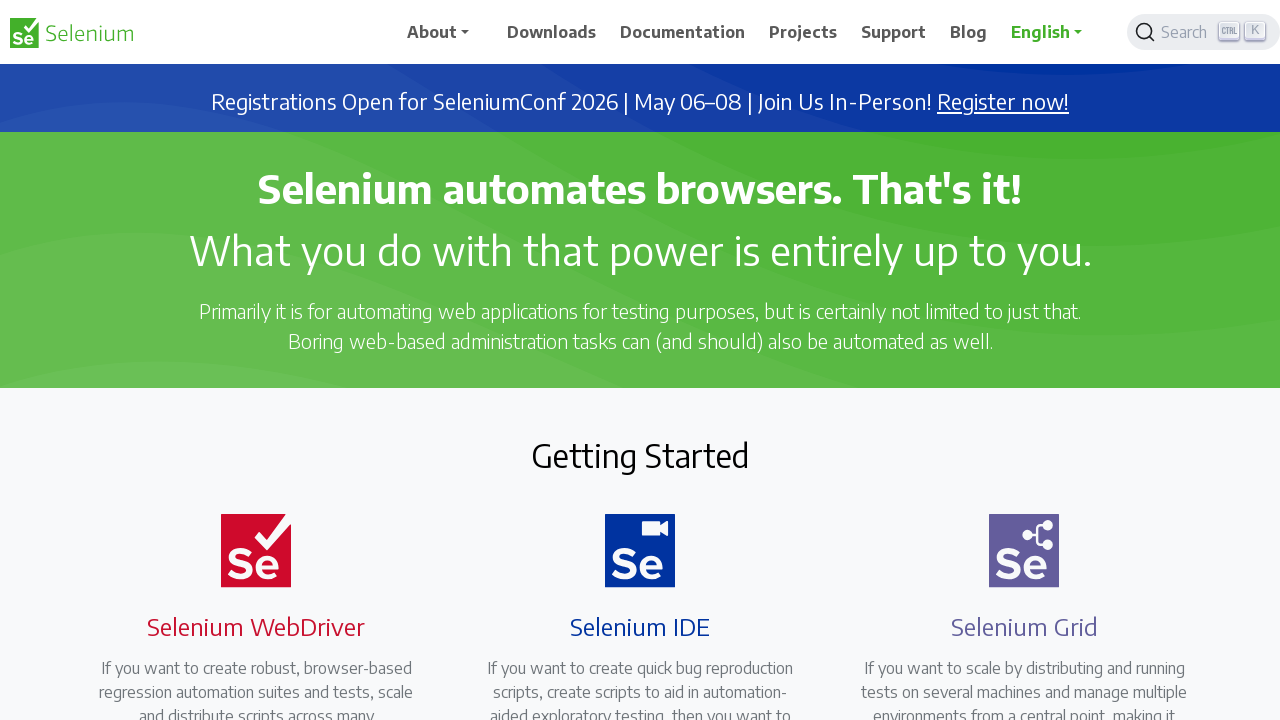

Navigated to Selenium homepage at https://selenium.dev/
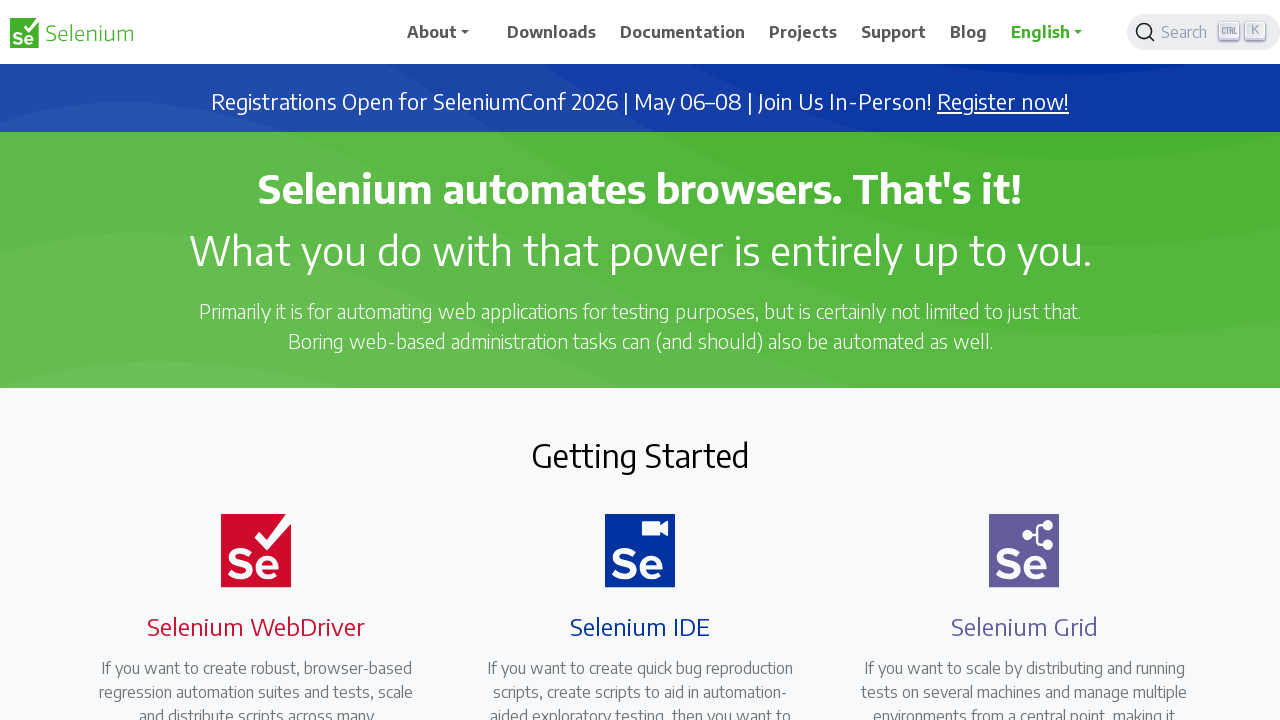

Page body selector loaded and is visible
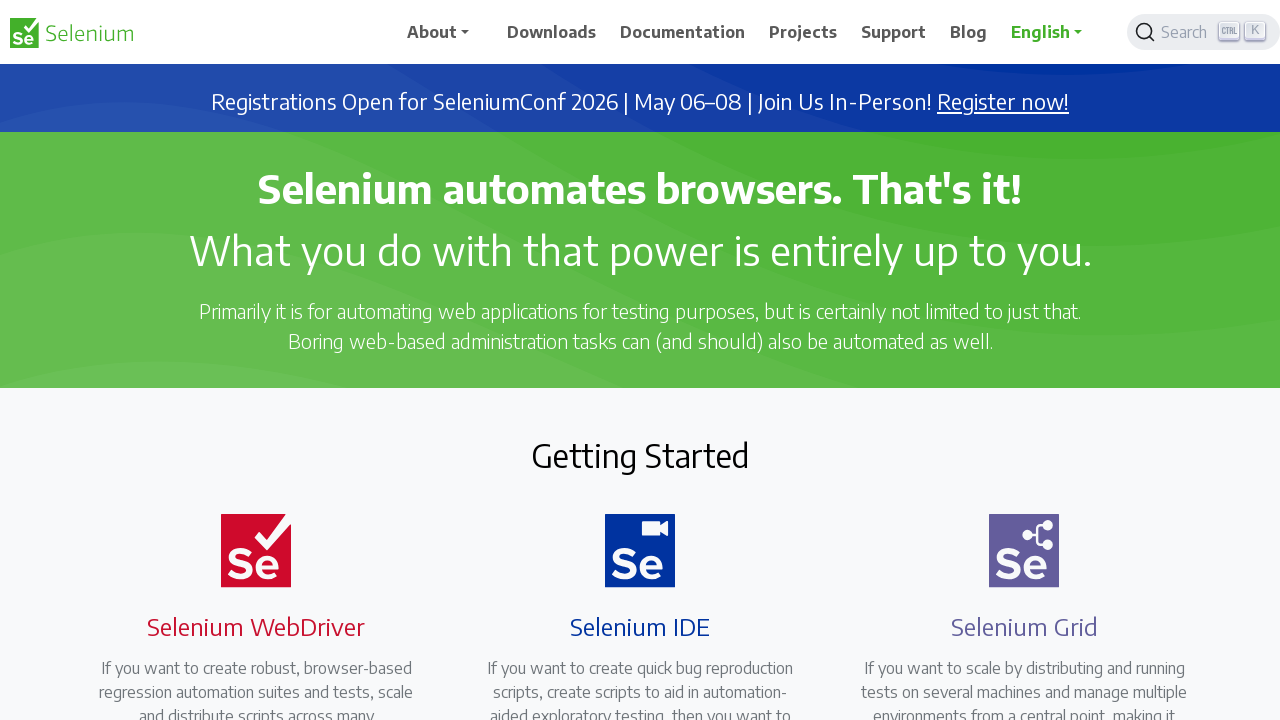

Retrieved body text content: .cls-1{fill:#43b02a}Selenium logo green

AboutAbout Selenium
Structure and Governance
Events
Ecosystem
History
Get Involved
Sponsors
Sponsor UsDownloadsDocumentationProjectsSupportBlogEnglishPortuguês...
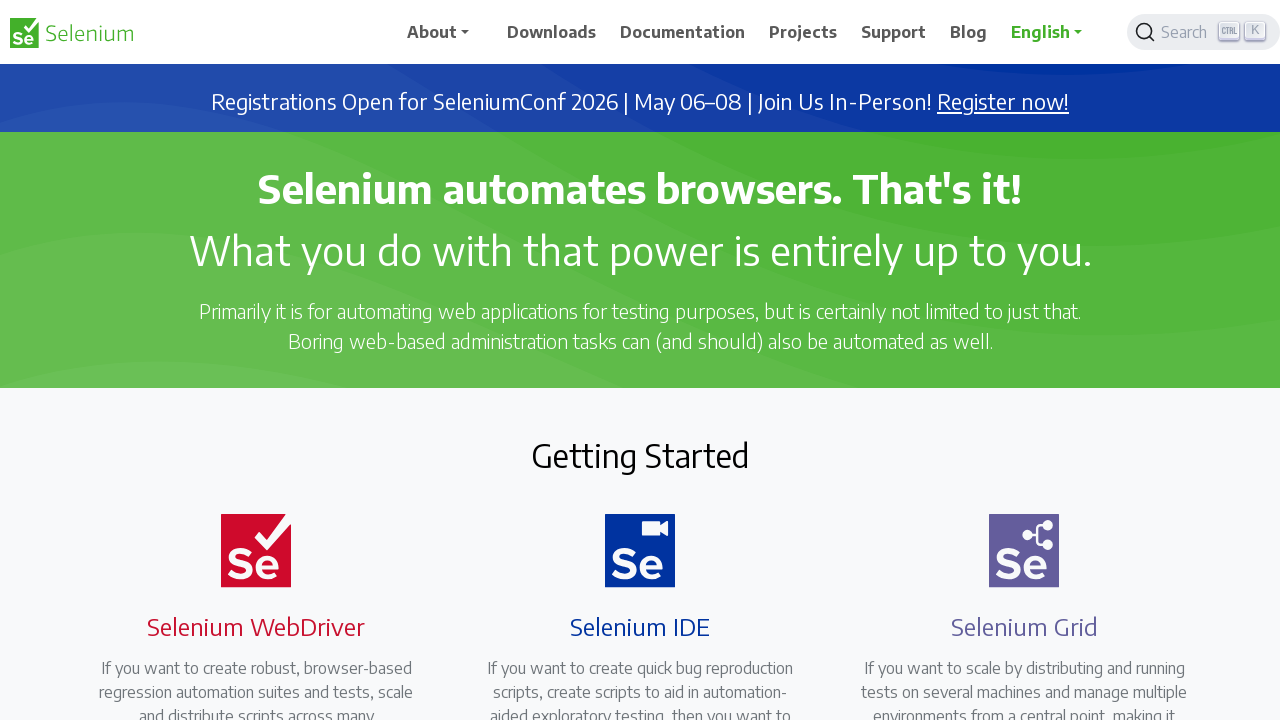

Maximized browser viewport to 1920x1080
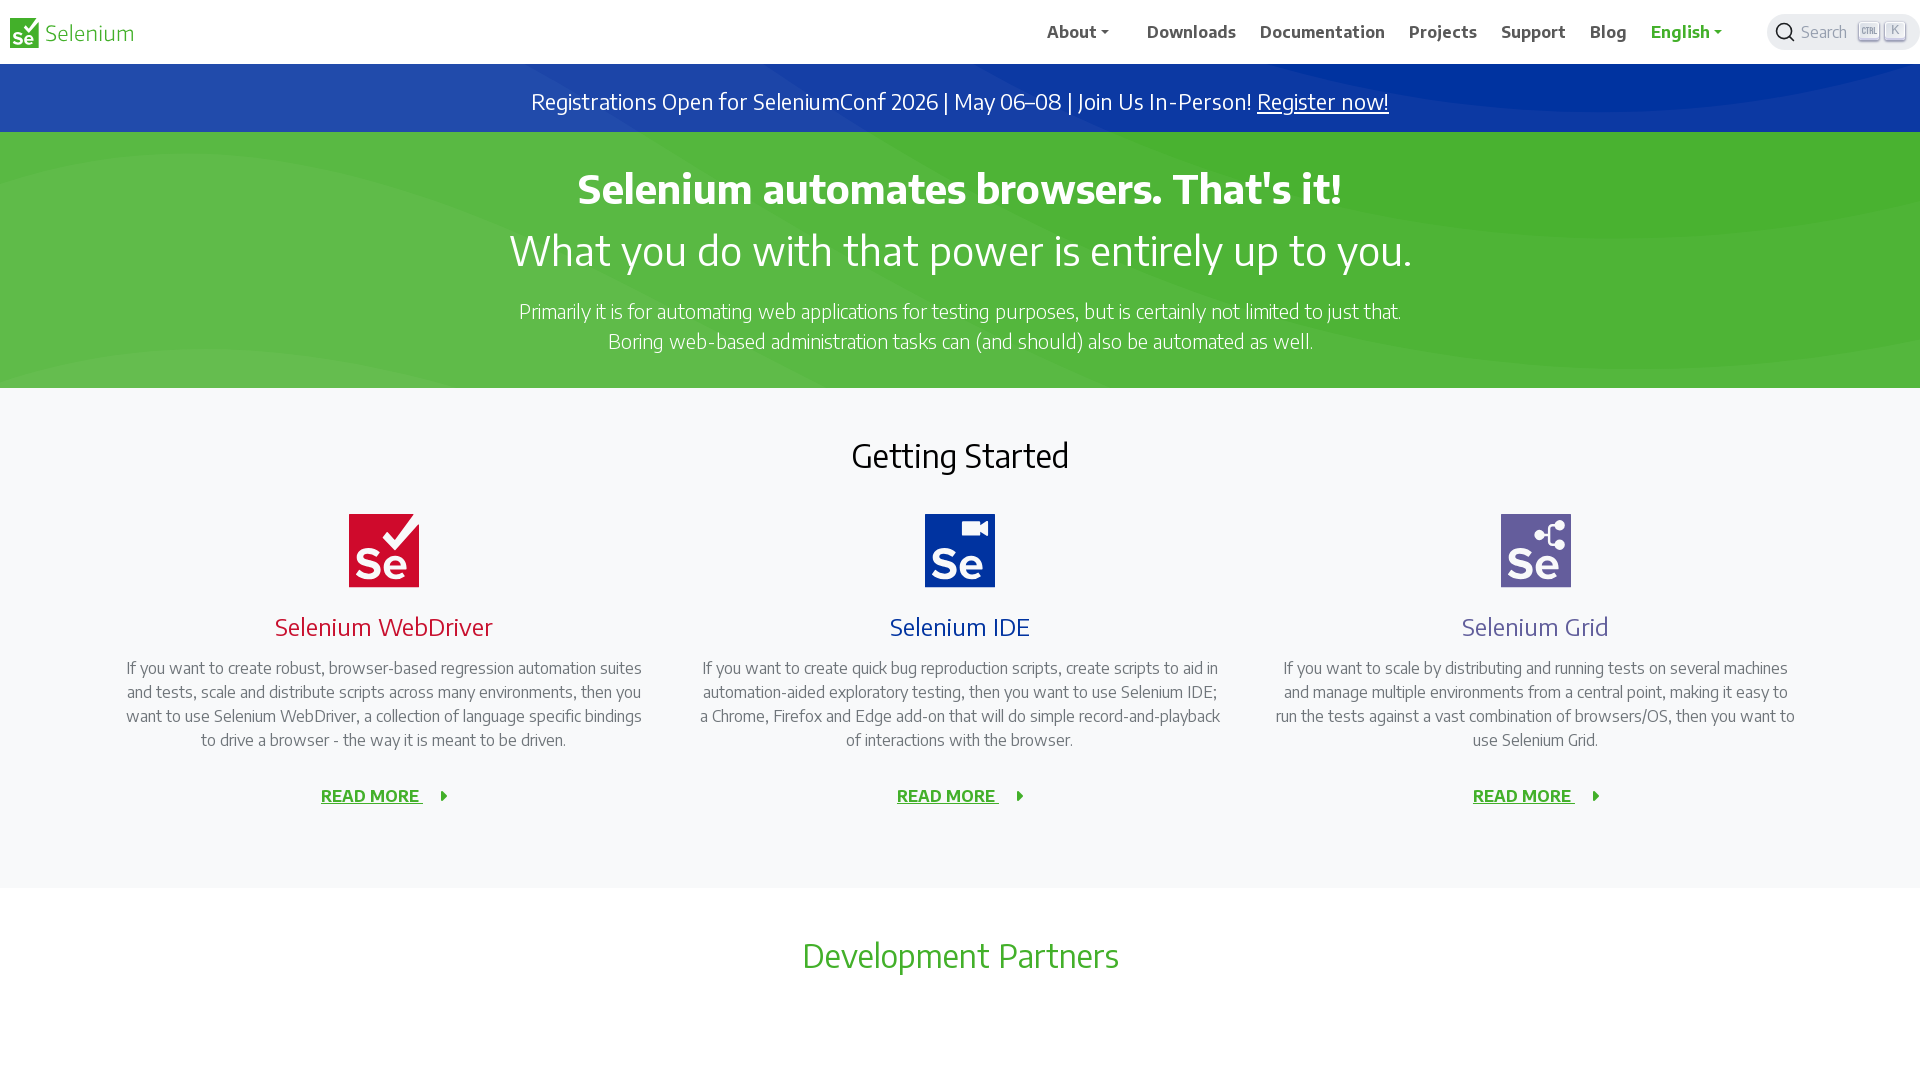

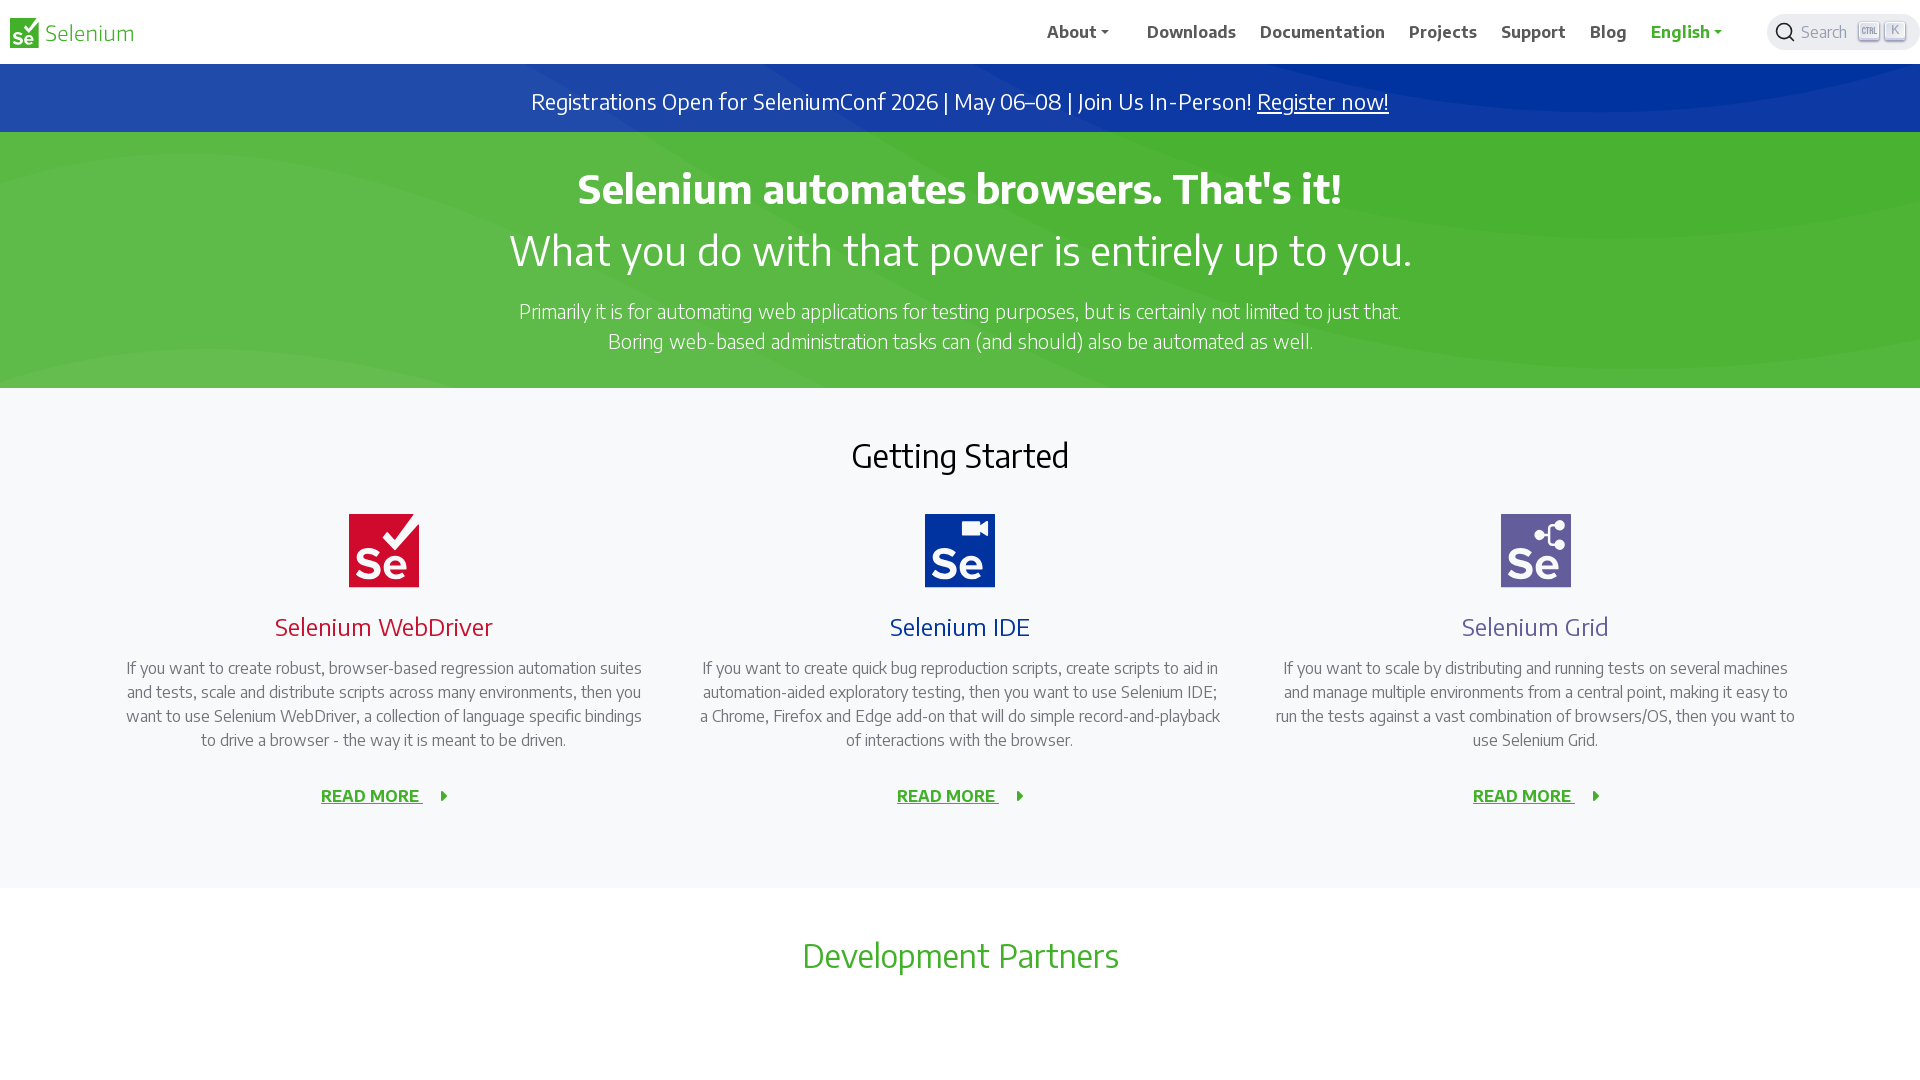